Tests checkbox functionality by locating two checkboxes and clicking them if they are not already selected, ensuring both checkboxes end up in a selected state.

Starting URL: https://the-internet.herokuapp.com/checkboxes

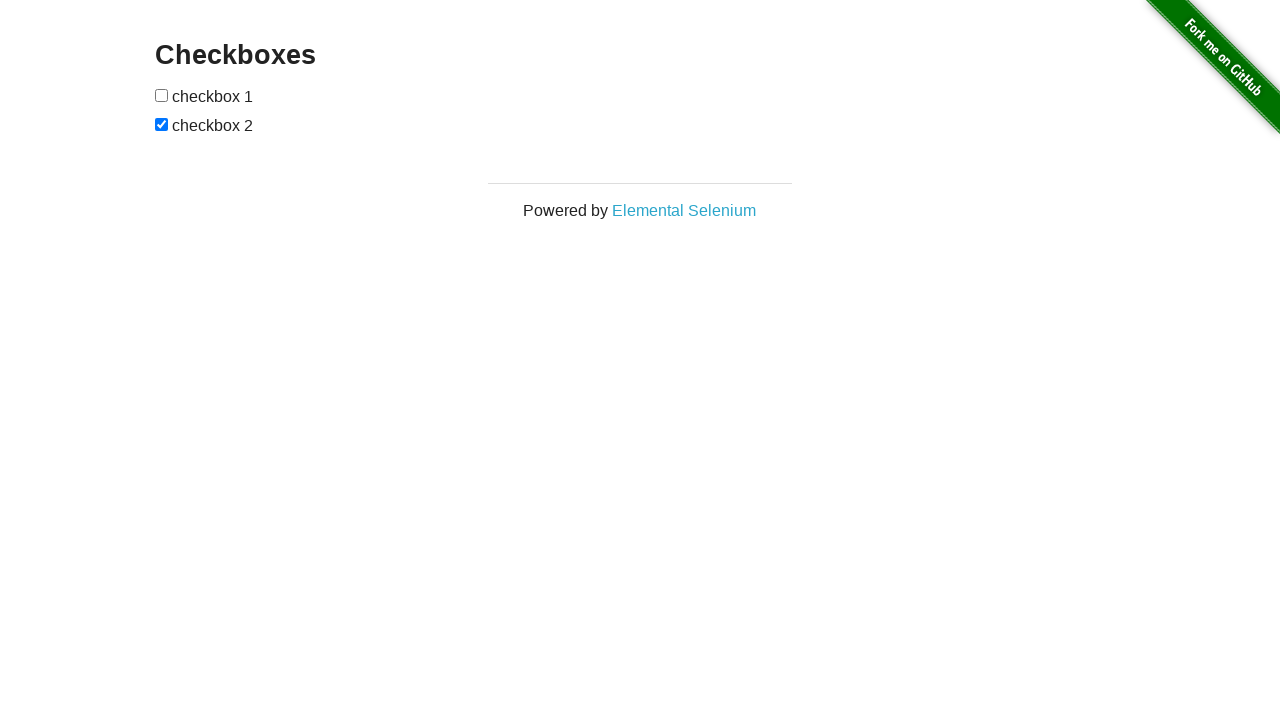

Located first checkbox element
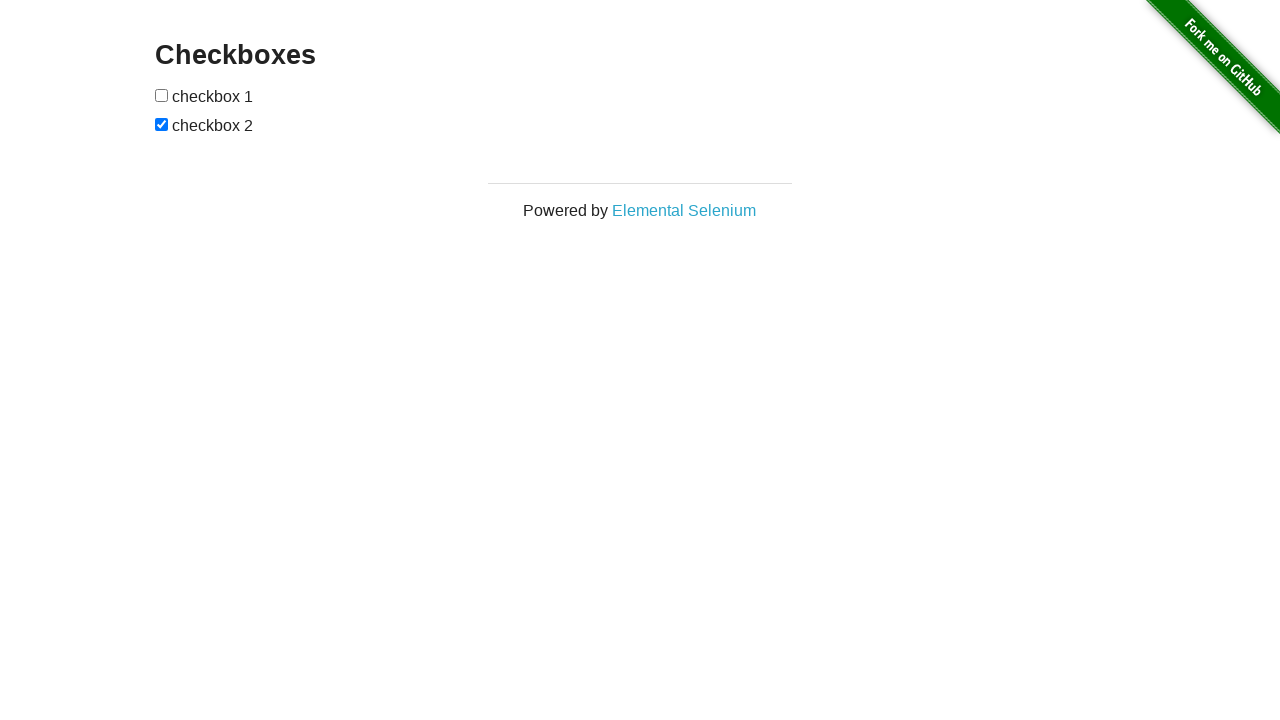

Located second checkbox element
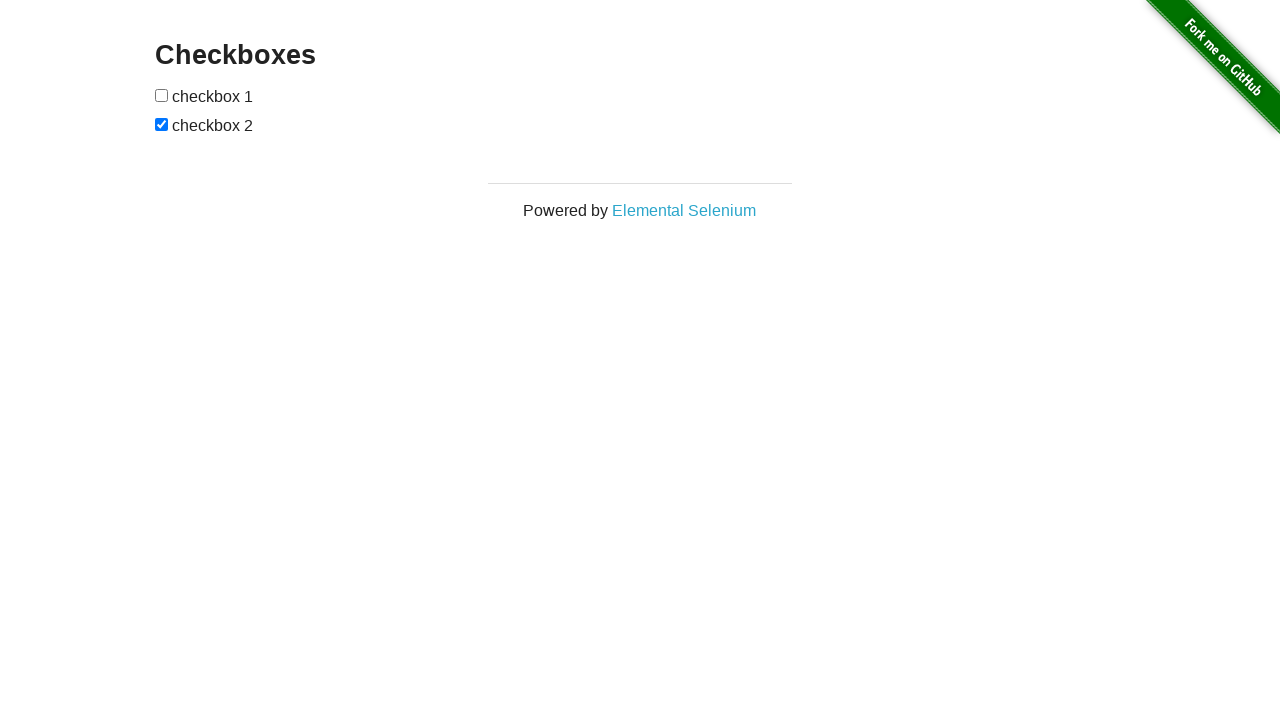

Checked first checkbox - it was not selected
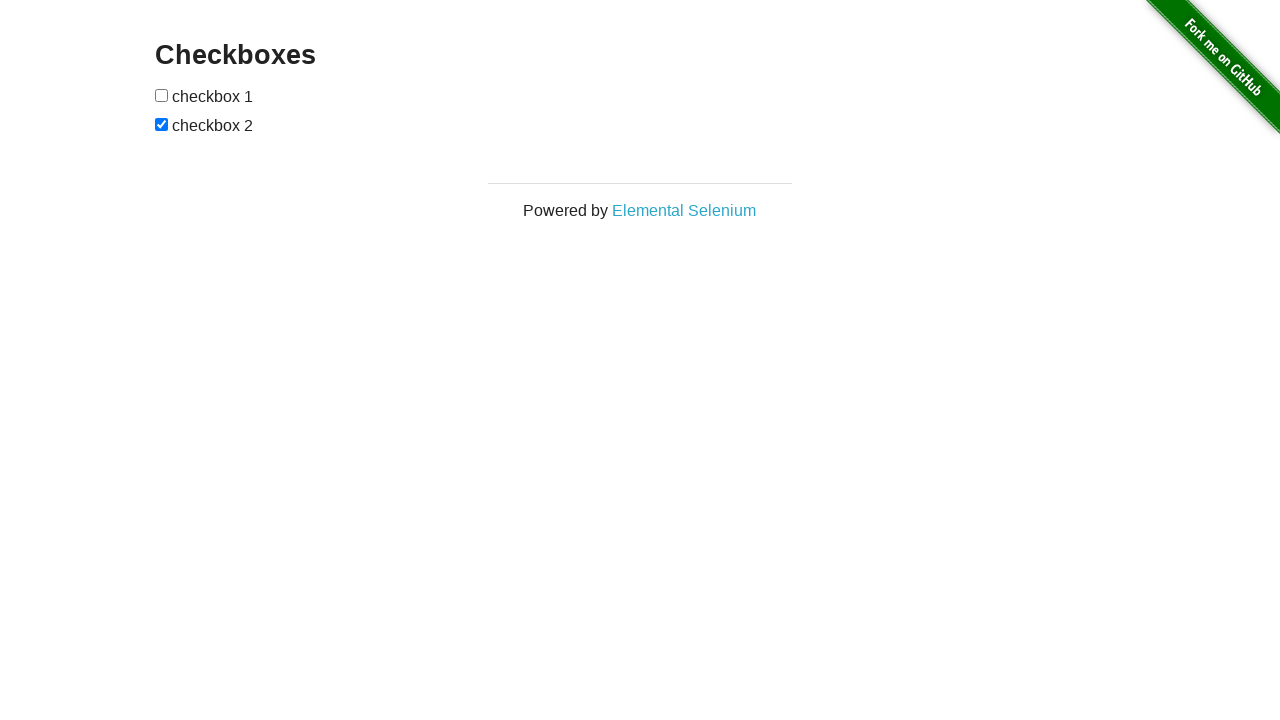

Clicked first checkbox at (162, 95) on (//input[@type='checkbox'])[1]
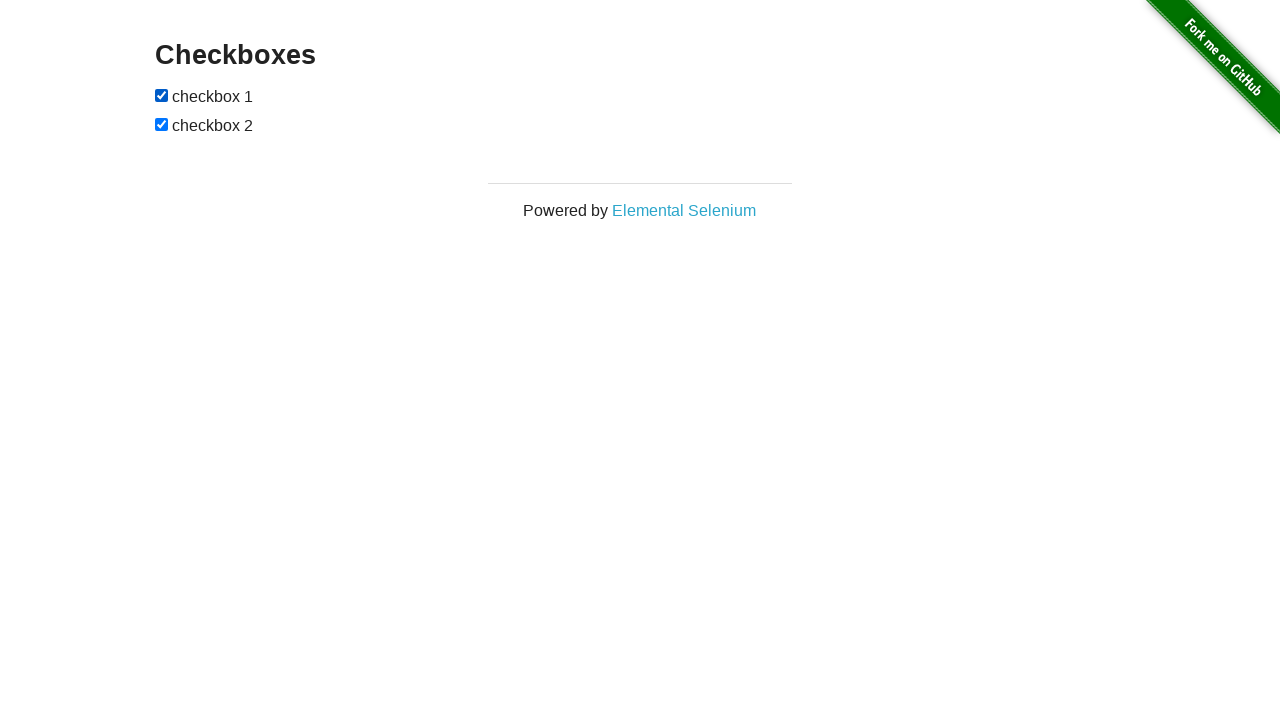

Second checkbox was already selected - no action needed
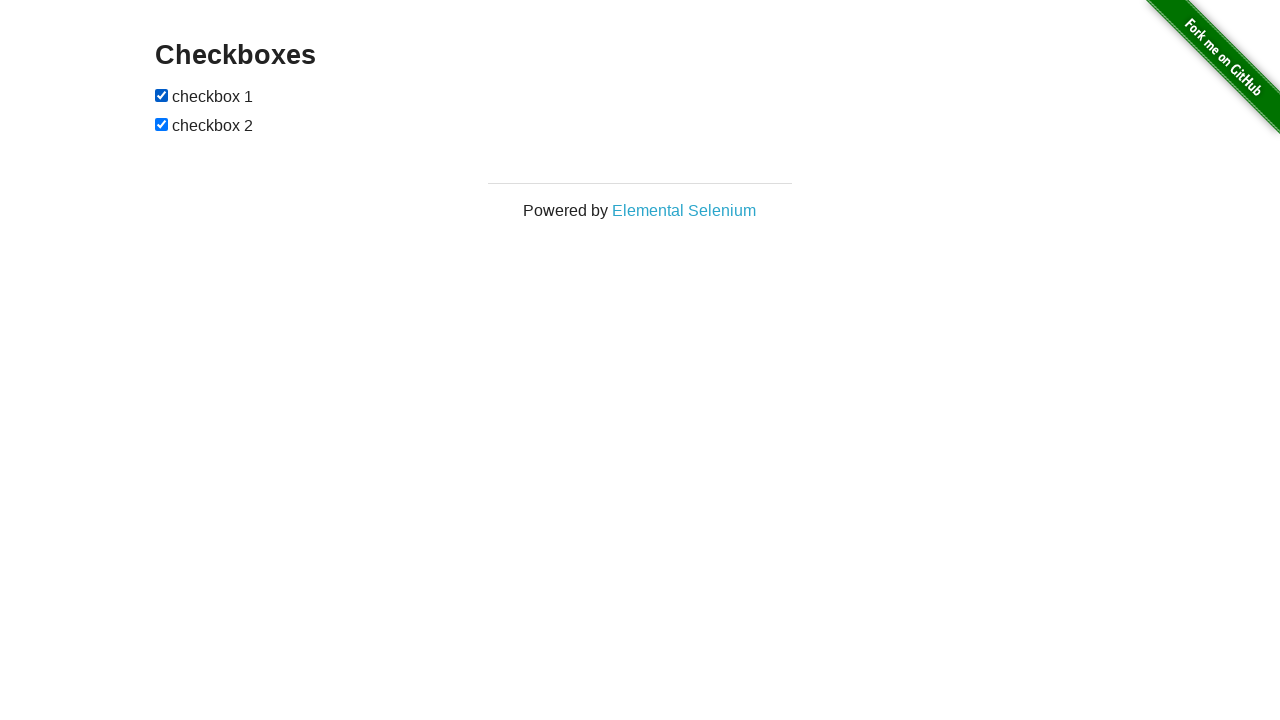

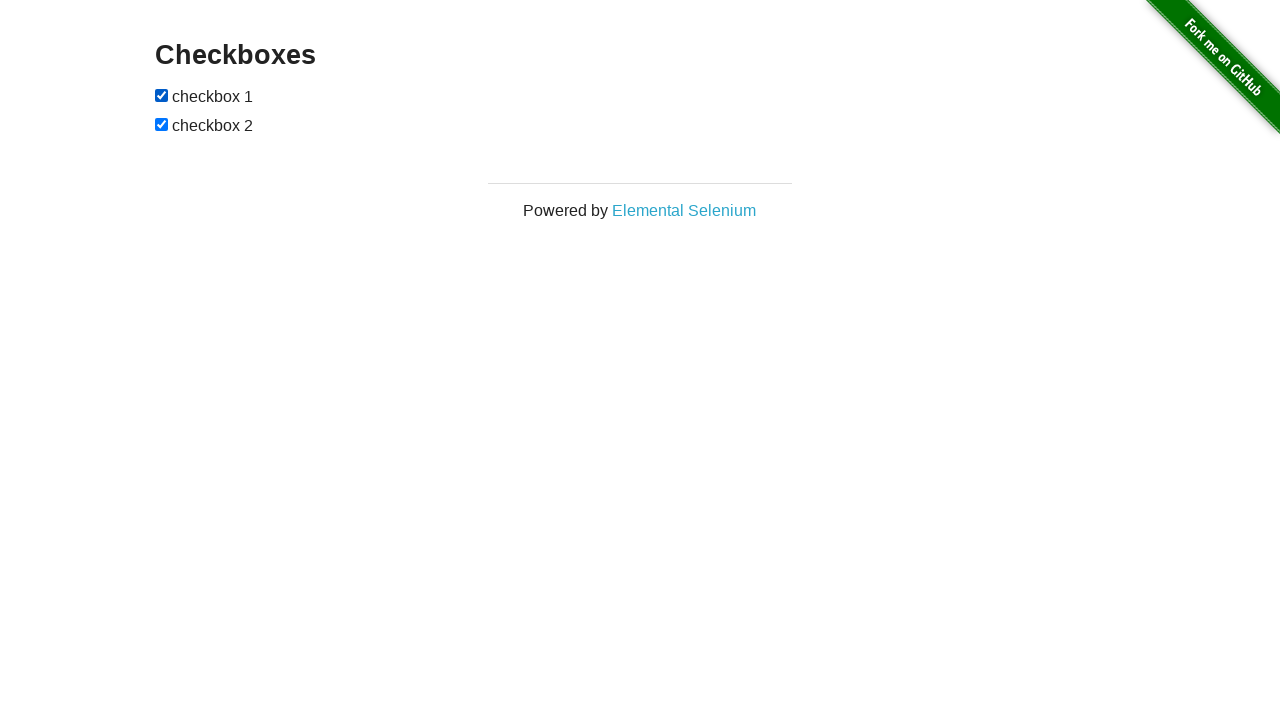